Tests alert dialog interaction by clicking a button that triggers an alert and accepting it

Starting URL: https://www.selenium.dev/documentation/webdriver/interactions/alerts/

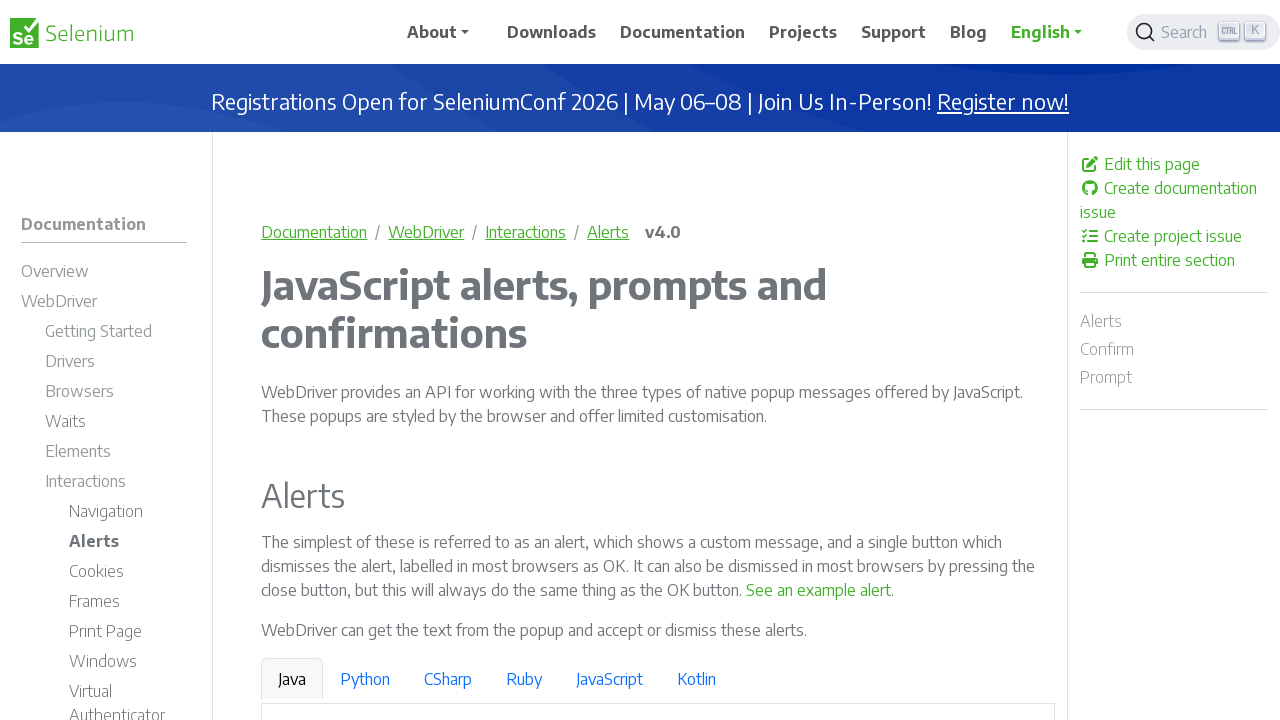

Set up dialog handler to accept alert
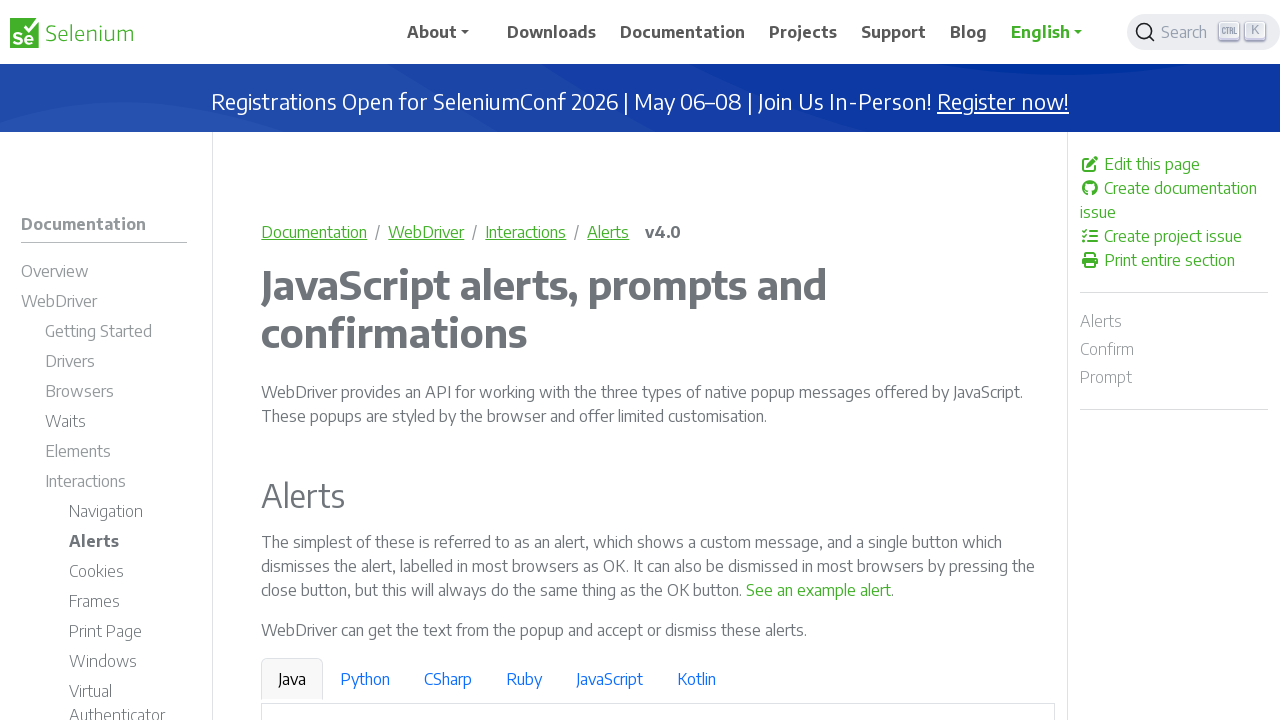

Clicked button to trigger alert dialog at (819, 590) on internal:text="See an example alert"s
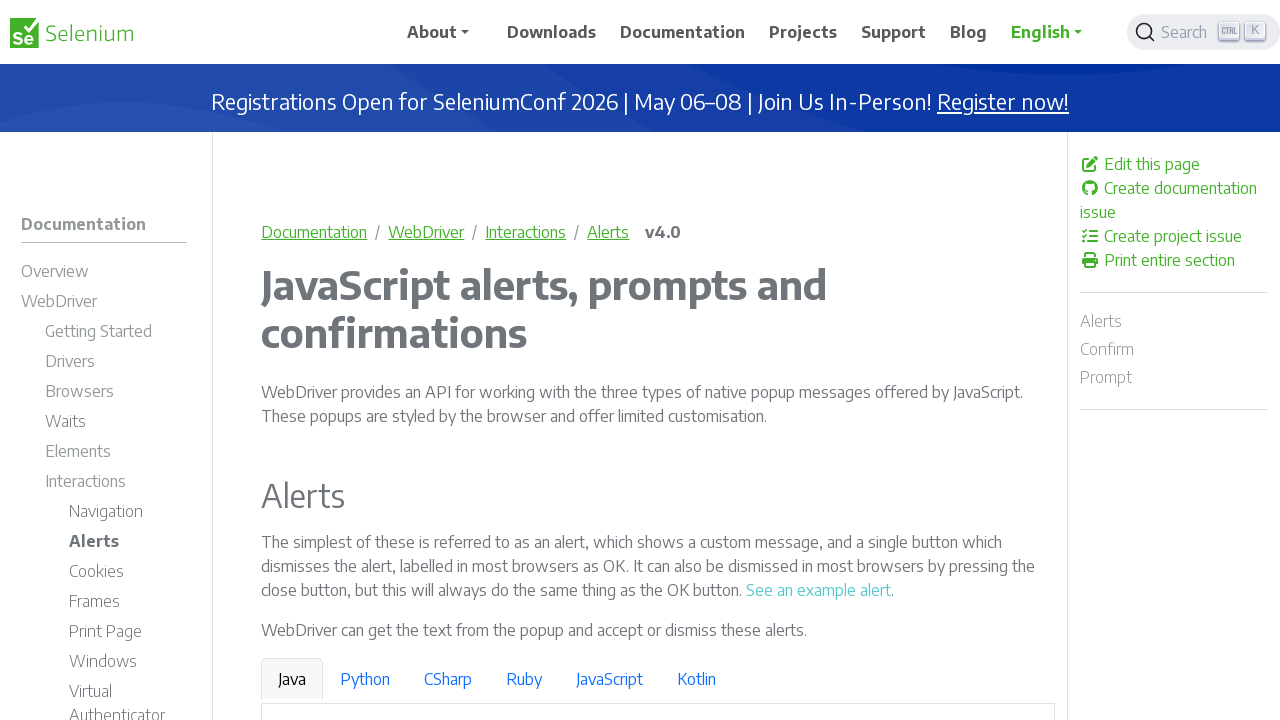

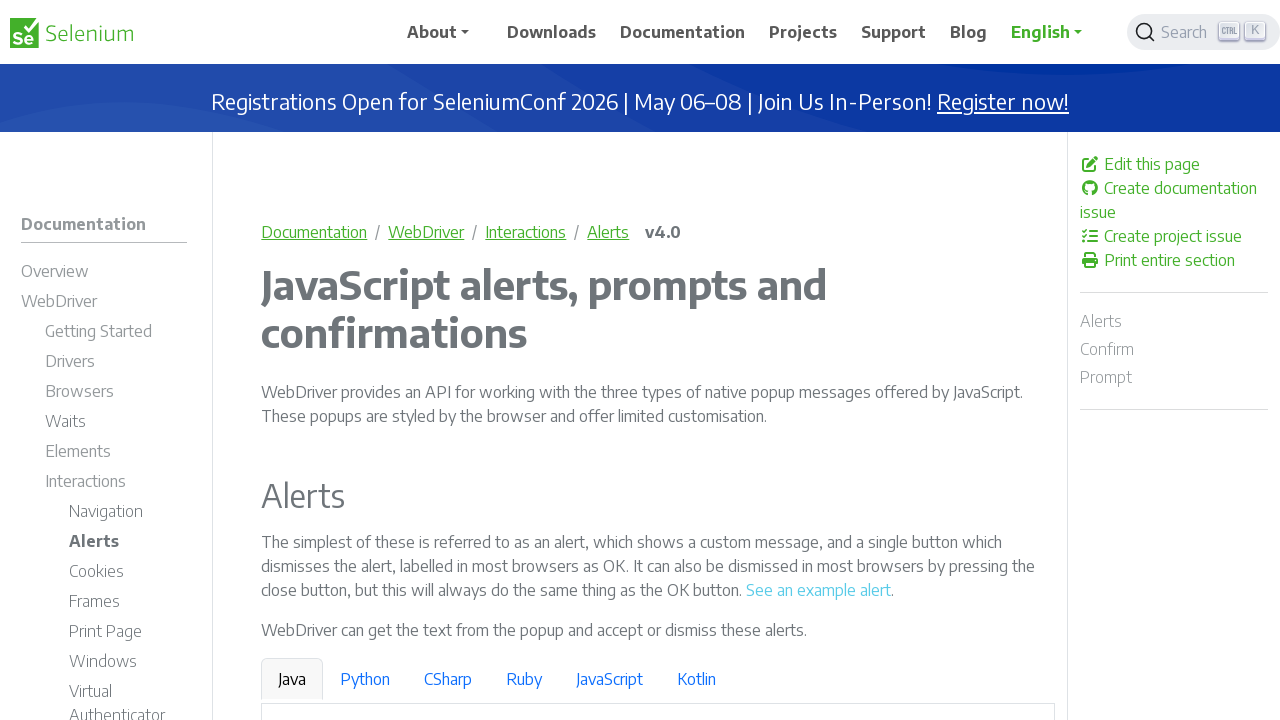